Tests right-click context menu functionality by performing a right-click on a button, selecting the "Copy" option from the context menu, and accepting the resulting alert dialog.

Starting URL: https://swisnl.github.io/jQuery-contextMenu/demo.html

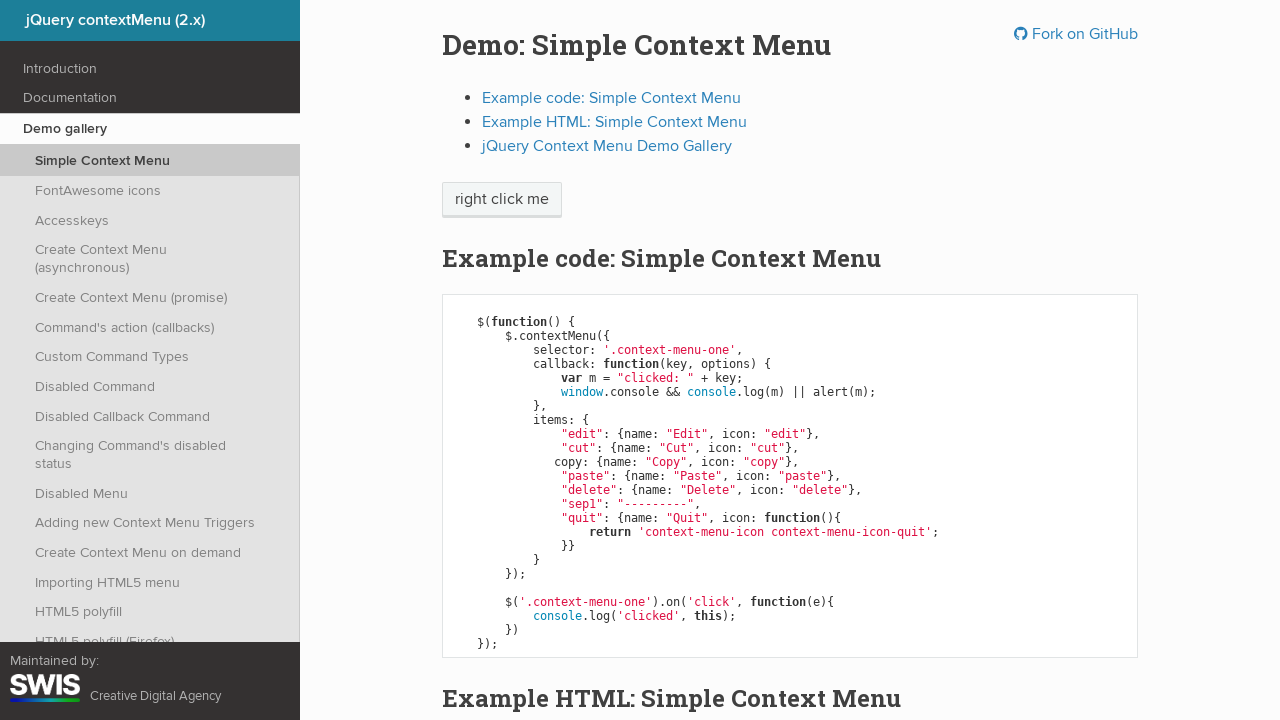

Located the context menu button element
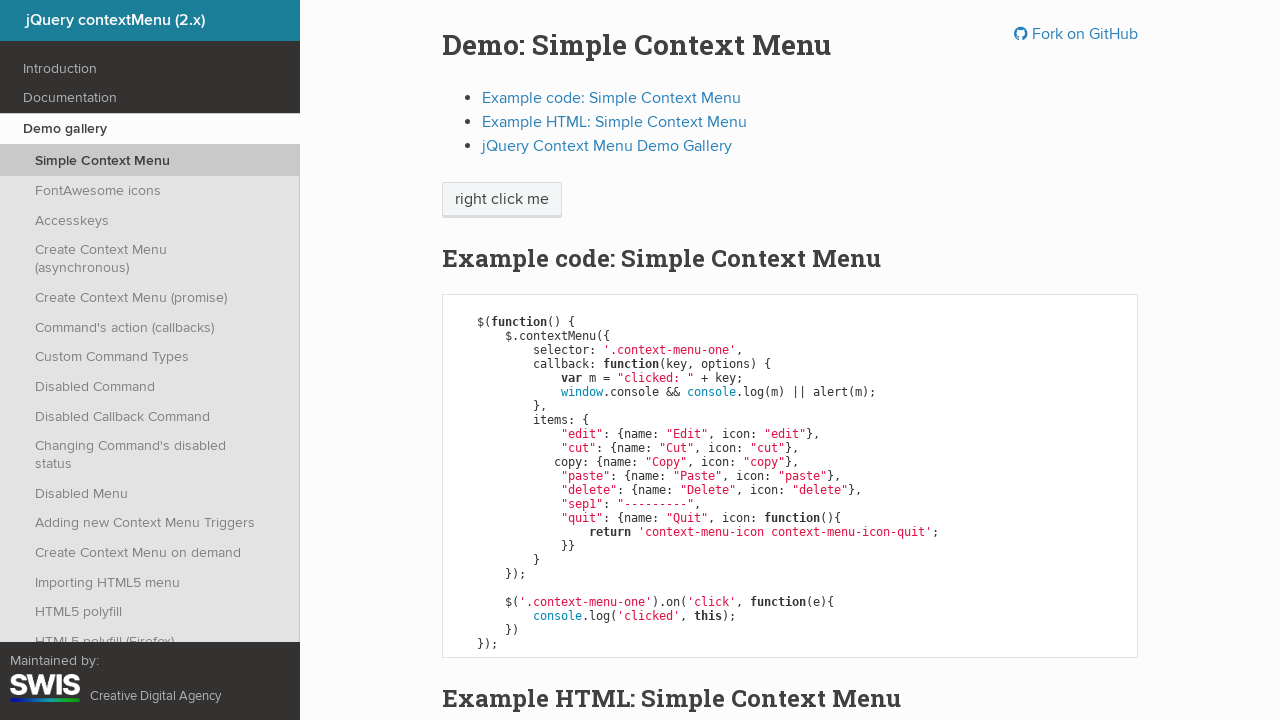

Right-clicked on the button to open context menu at (502, 200) on span.context-menu-one.btn.btn-neutral
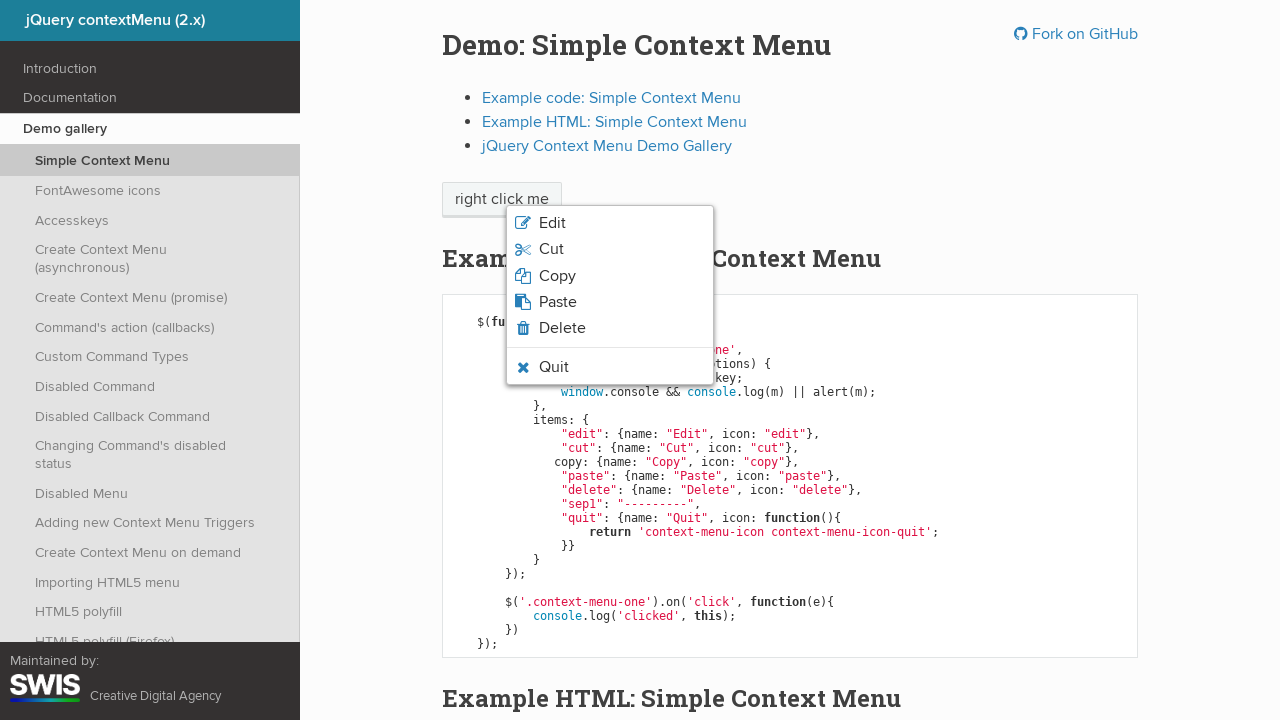

Clicked on 'Copy' option in the context menu at (557, 276) on xpath=//span[normalize-space()='Copy']
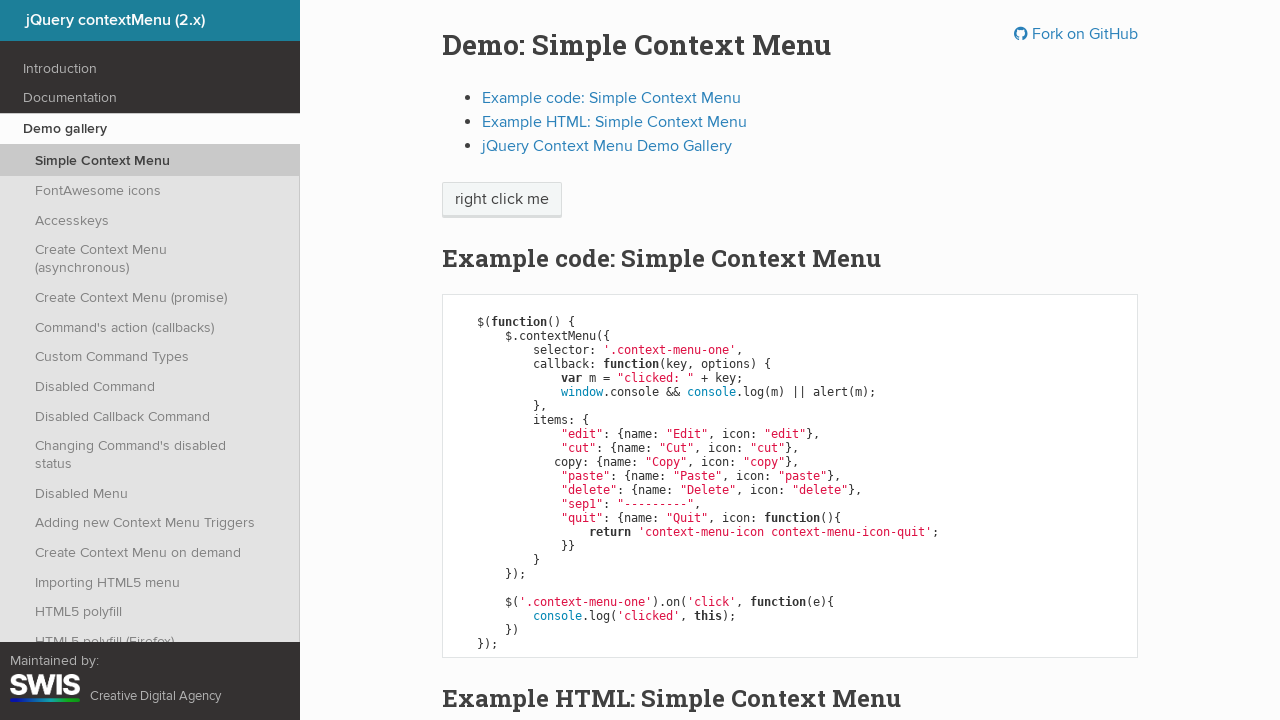

Set up dialog handler to accept alerts
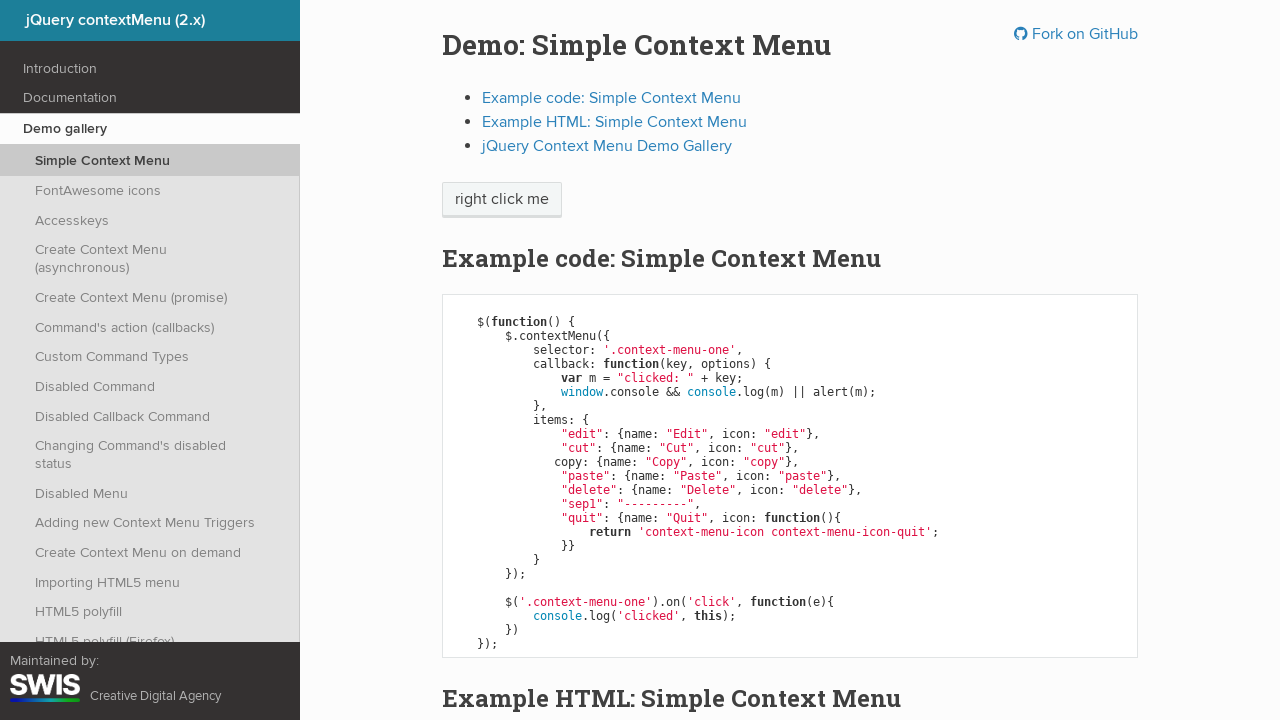

Waited 500ms for alert to appear
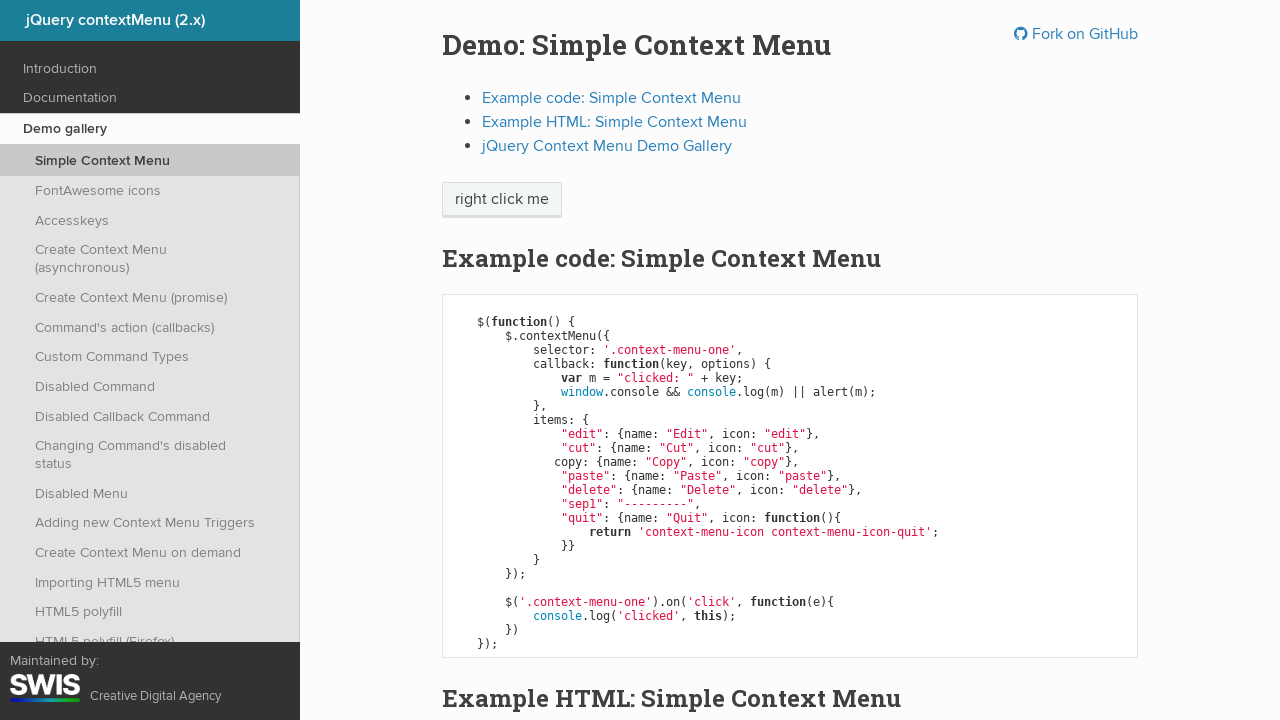

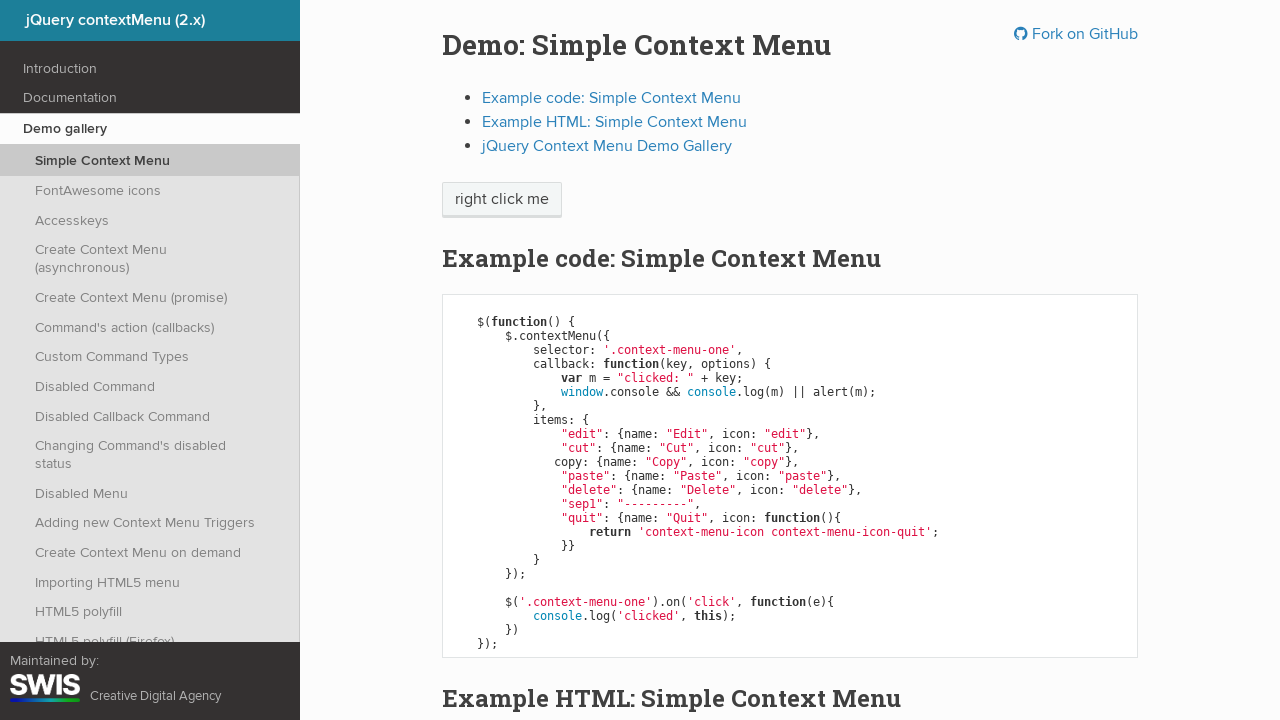